Tests waiting for a button to become enabled after a delay, then clicking it

Starting URL: https://demoqa.com/dynamic-properties

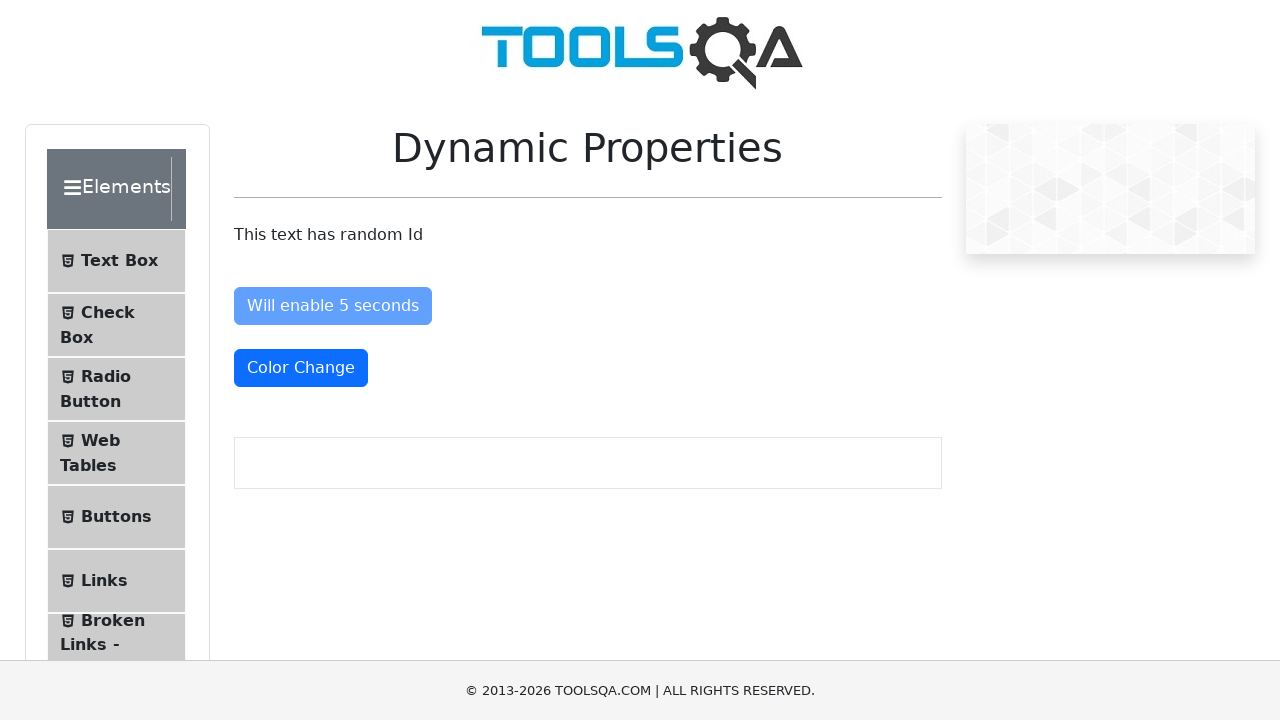

Navigated to DemoQA dynamic properties page
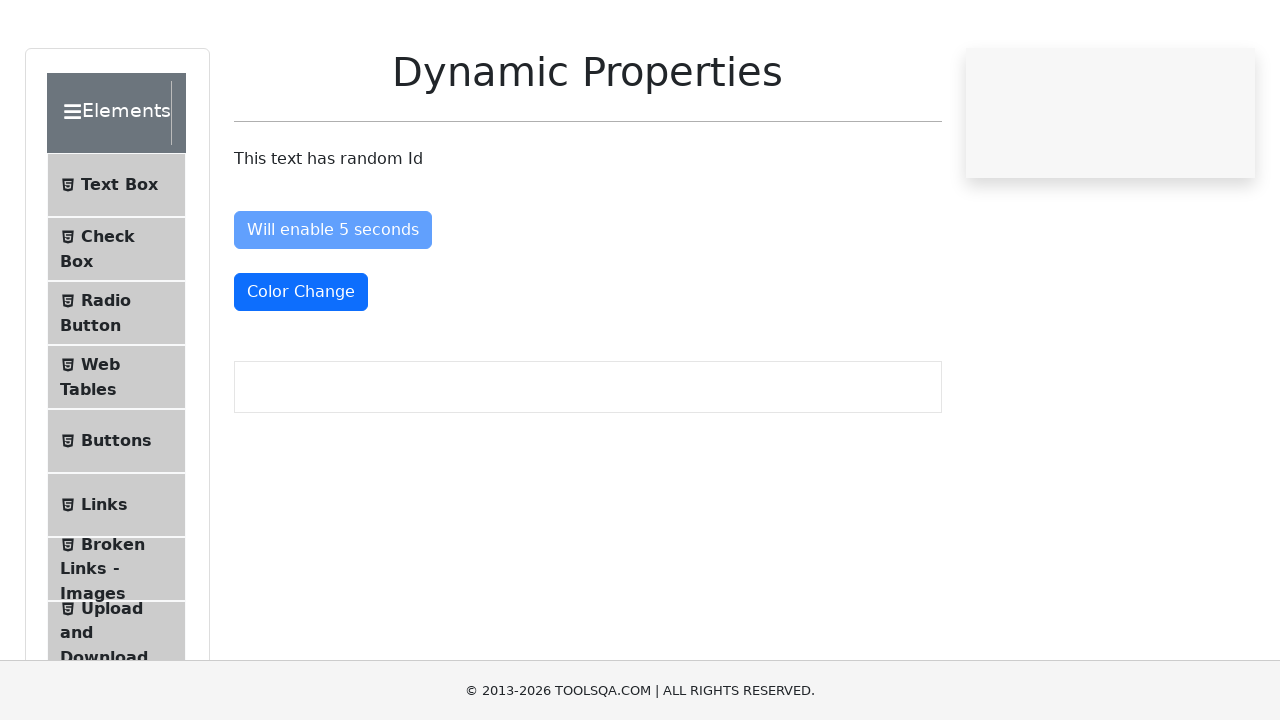

Waited for enable button to become enabled after 5 second delay
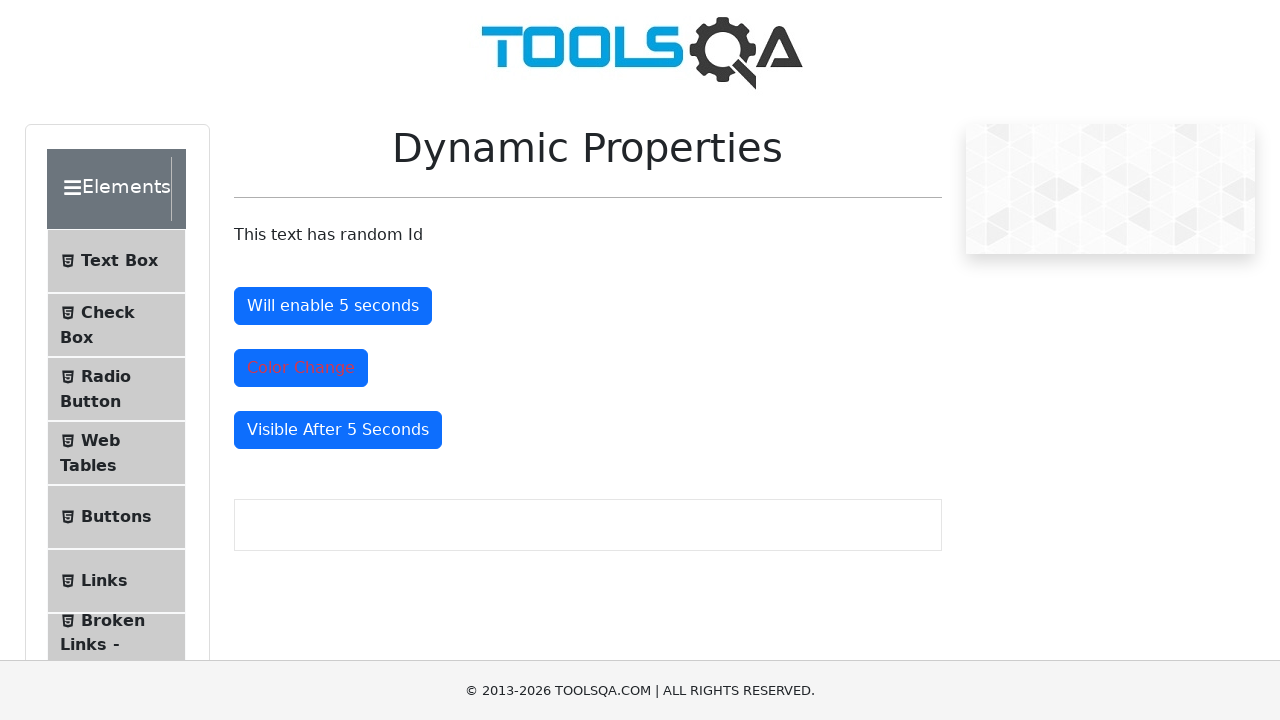

Clicked the now-enabled button at (333, 306) on #enableAfter
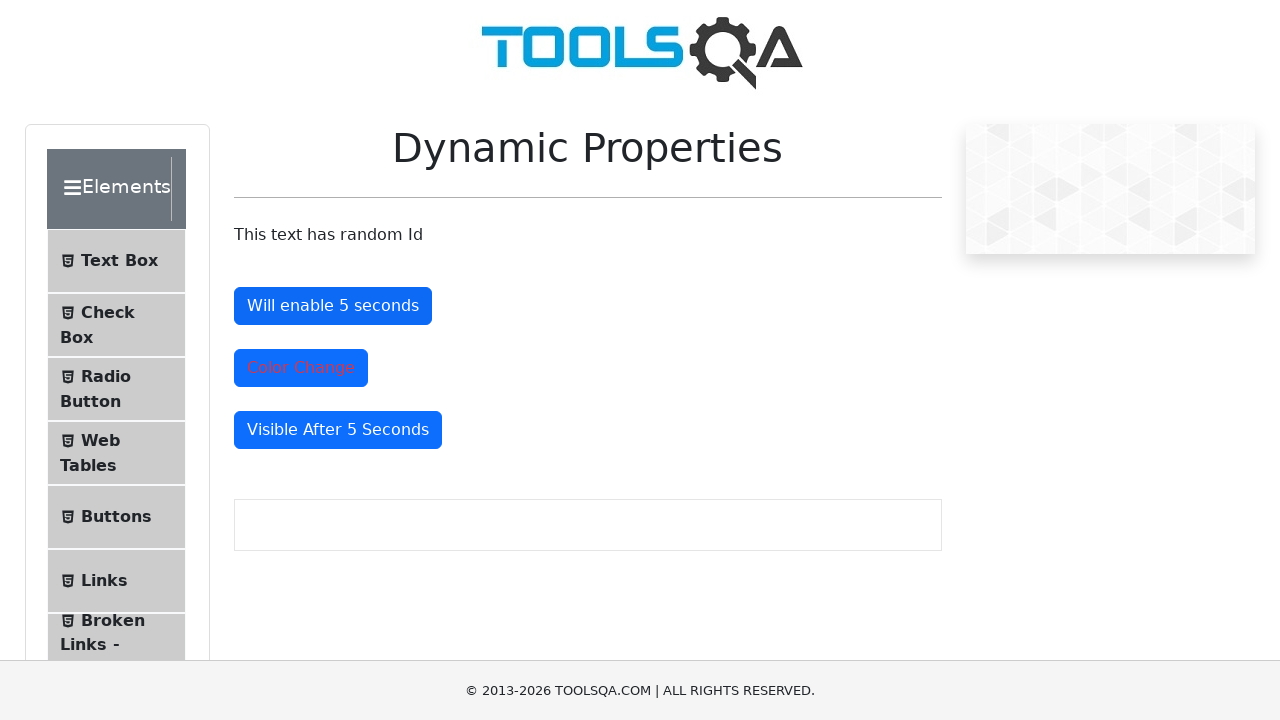

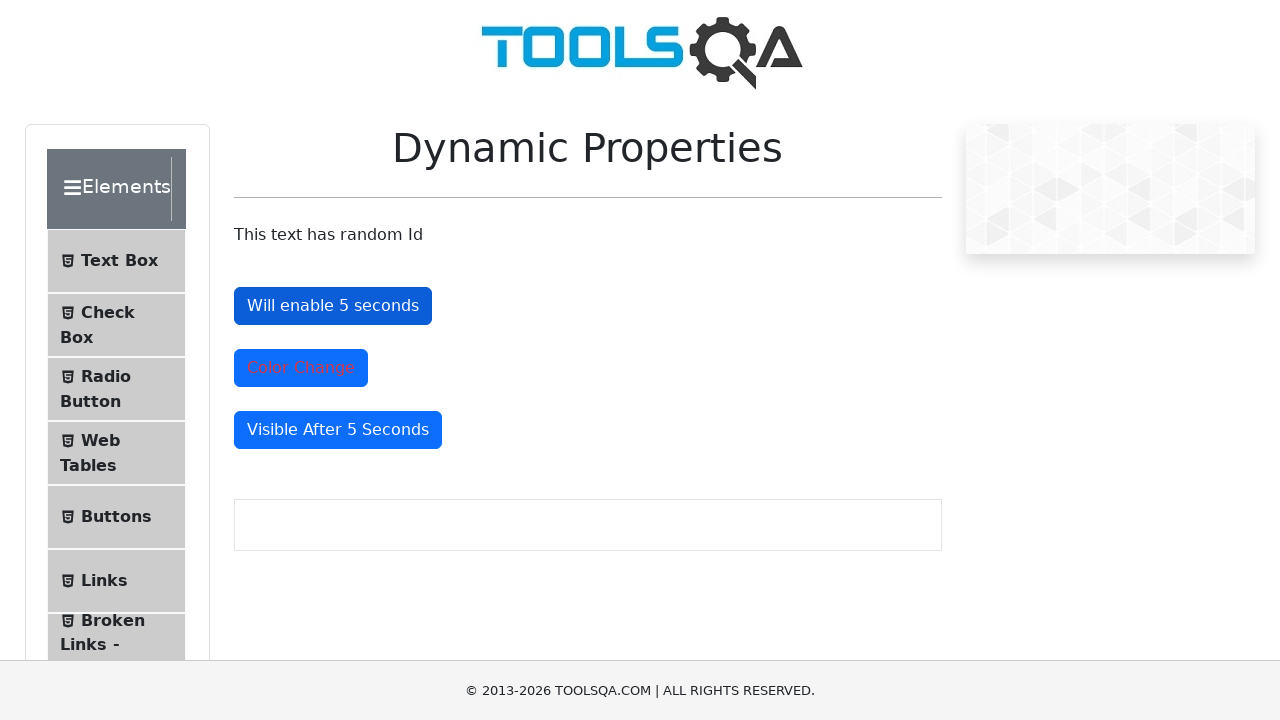